Navigates to motorcycle helmets page and clicks on the AGV K1 S Solid Helmet product link

Starting URL: https://fortnine.ca/en/motorcycle-helmets

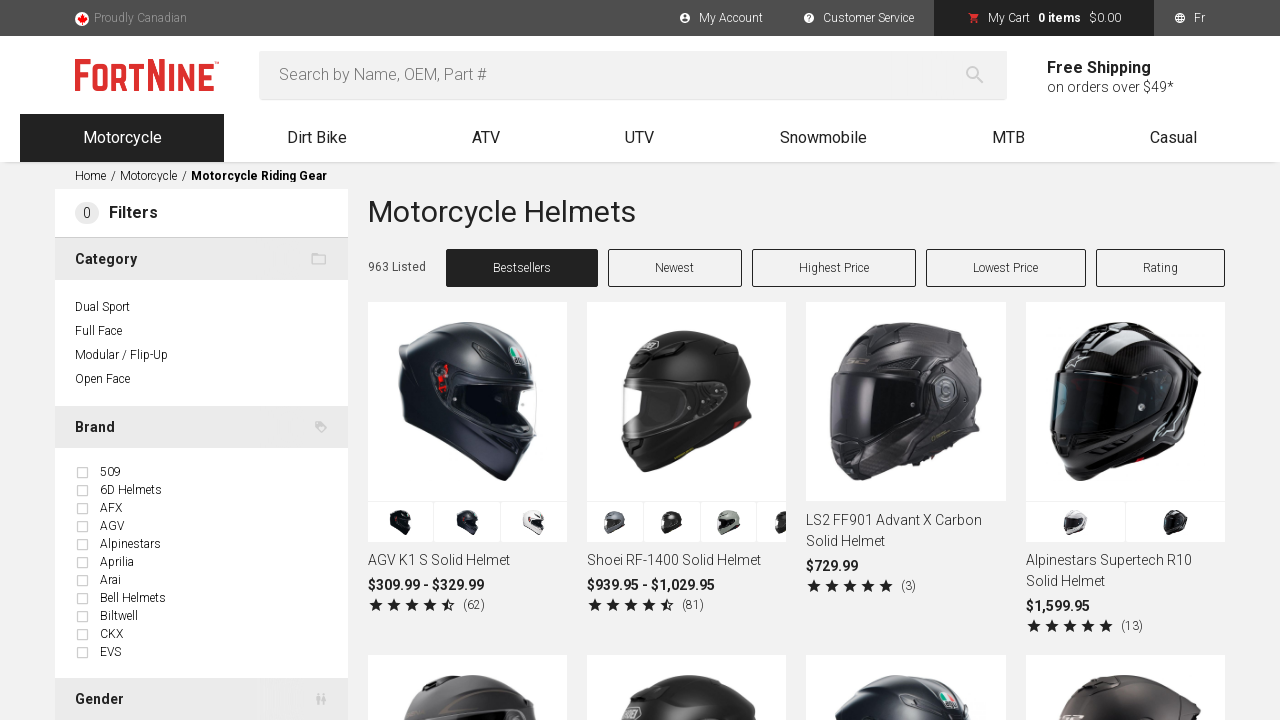

Page body loaded successfully
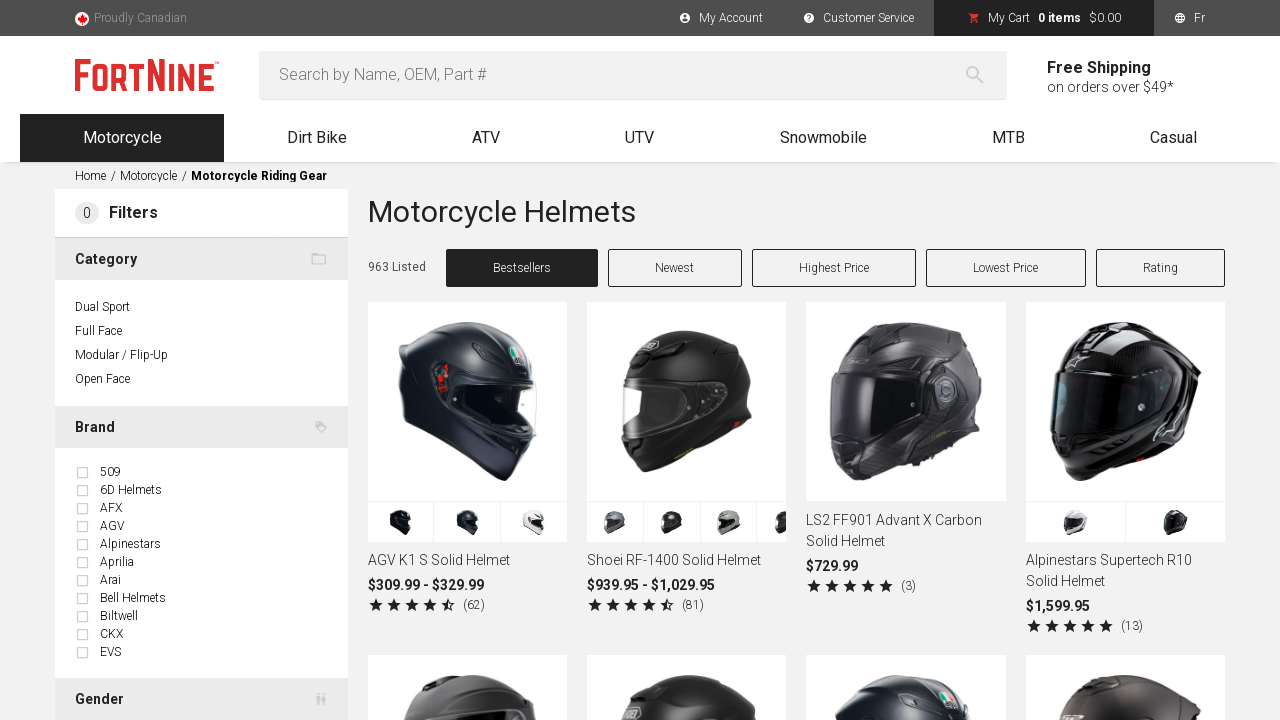

Located AGV K1 S Solid Helmet product link
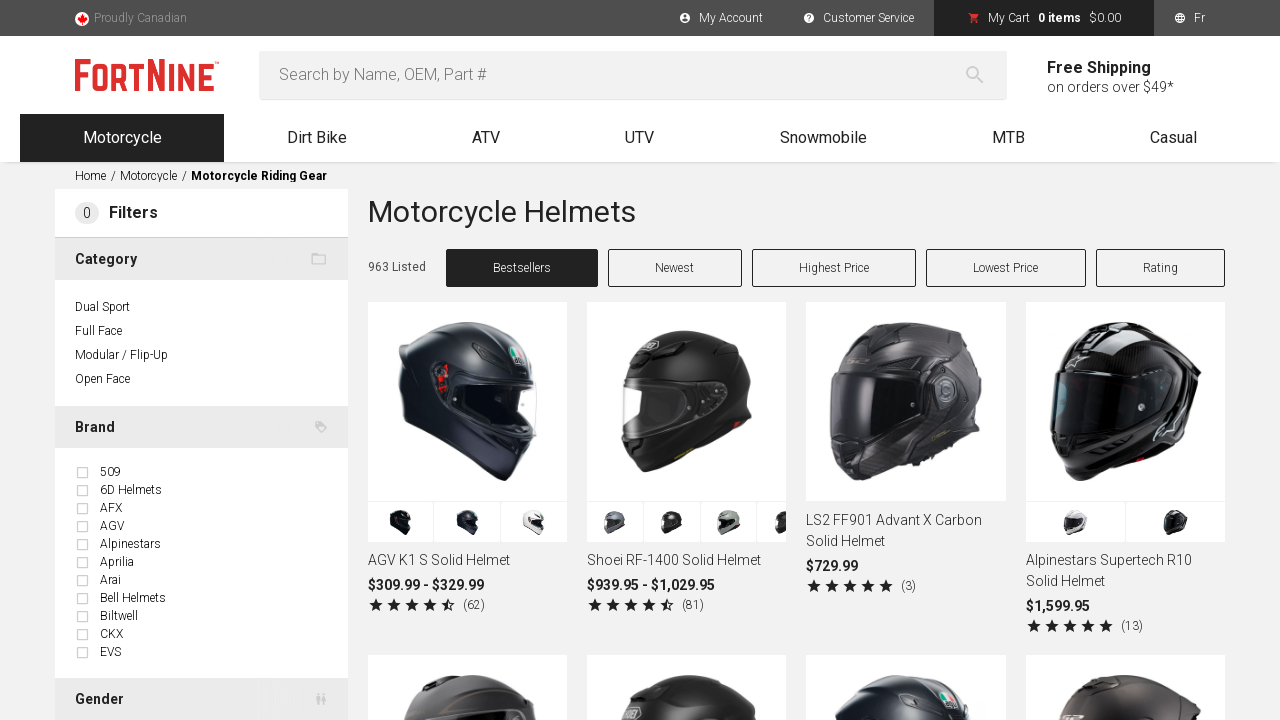

Clicked on AGV K1 S Solid Helmet product link at (467, 468) on internal:role=link[name="AGV K1 S Solid Helmet $309.99"i]
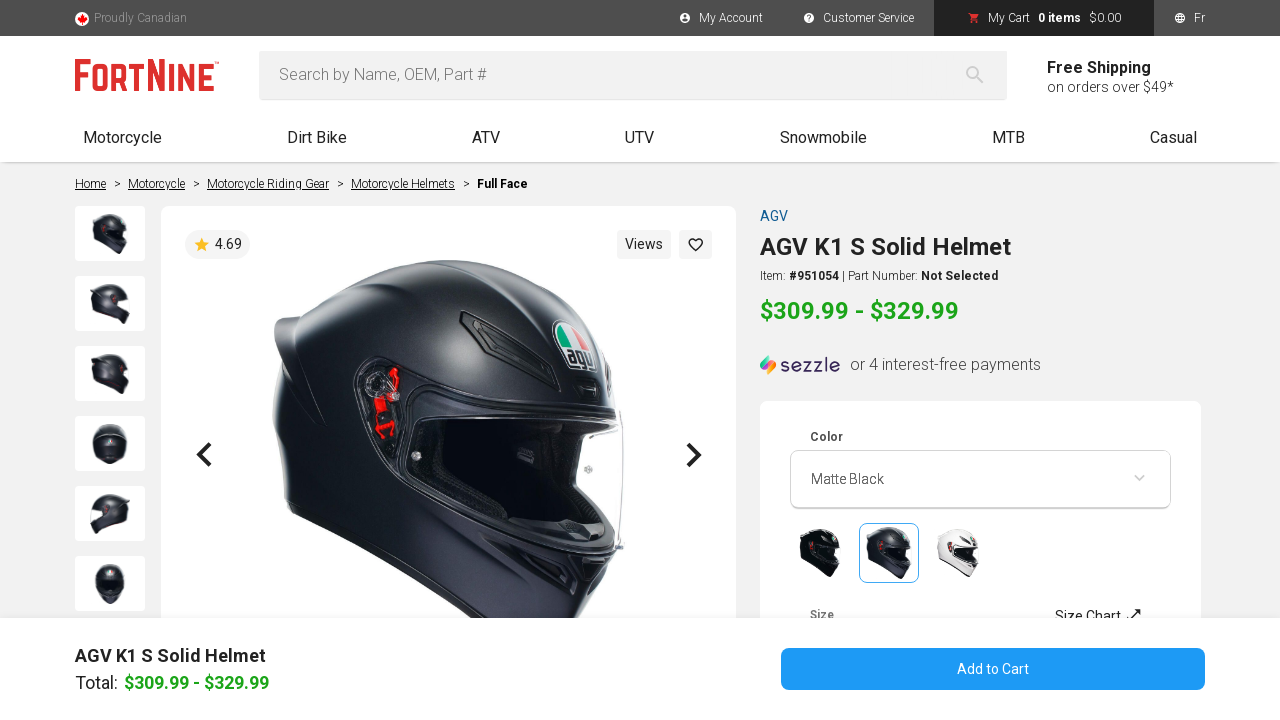

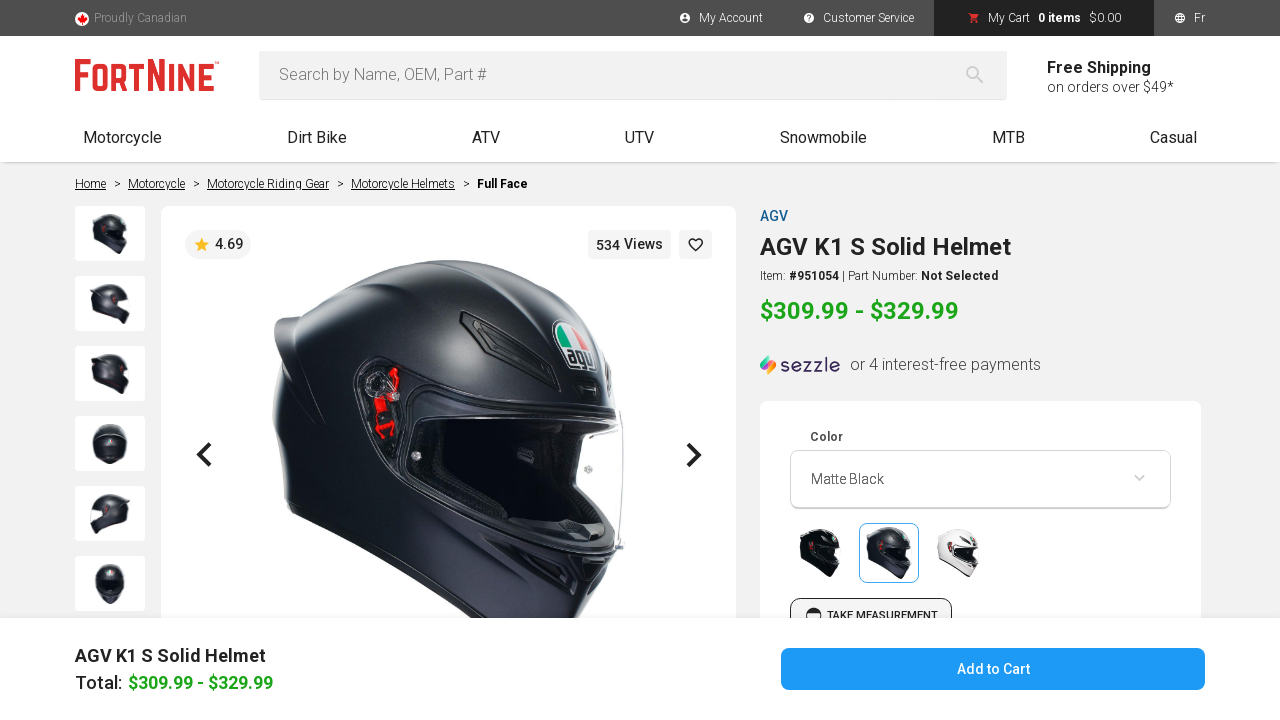